Tests the email subscription feature in the footer by scrolling down, entering an email address, clicking subscribe, and verifying the success message

Starting URL: https://www.automationexercise.com/

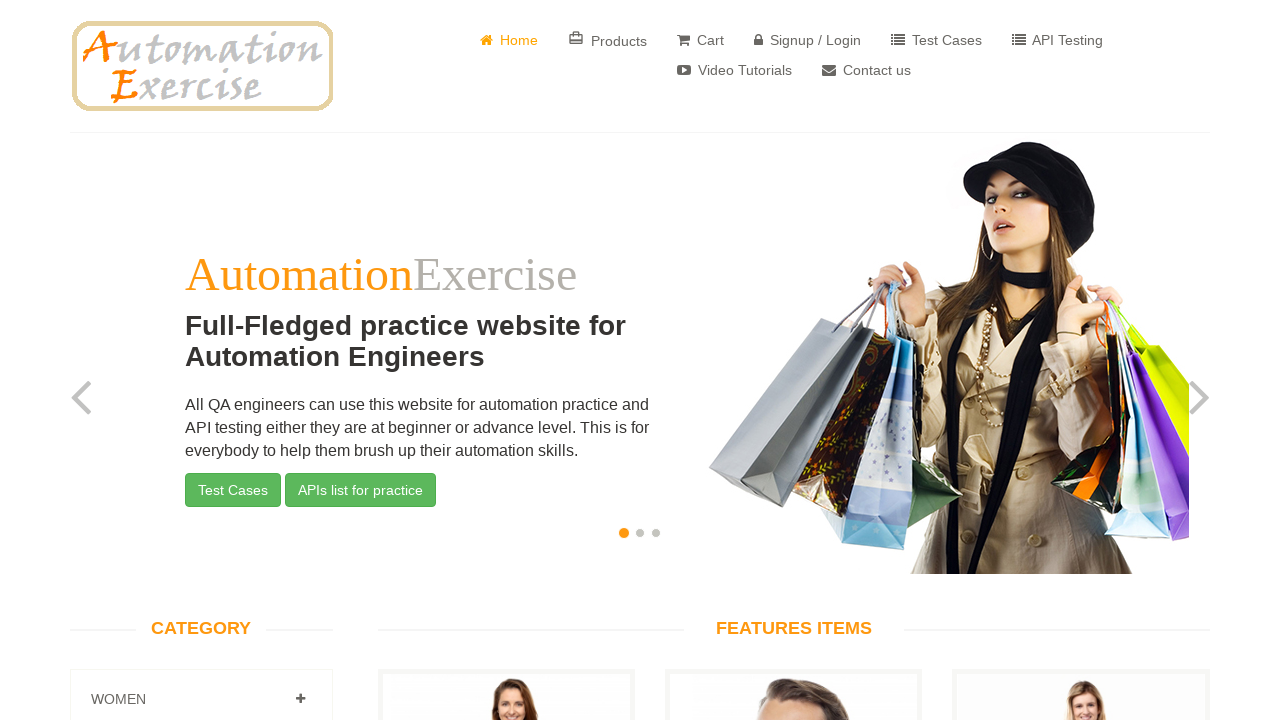

Home page loaded and body element is visible
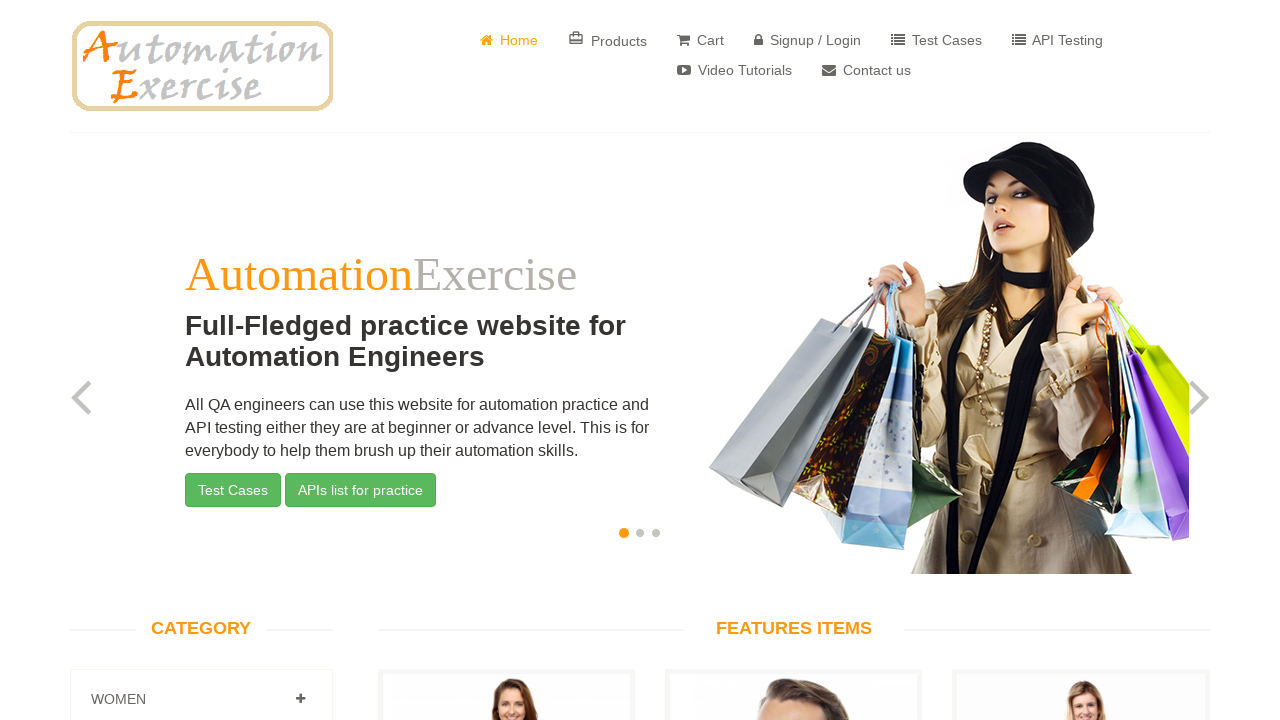

Scrolled down to footer section
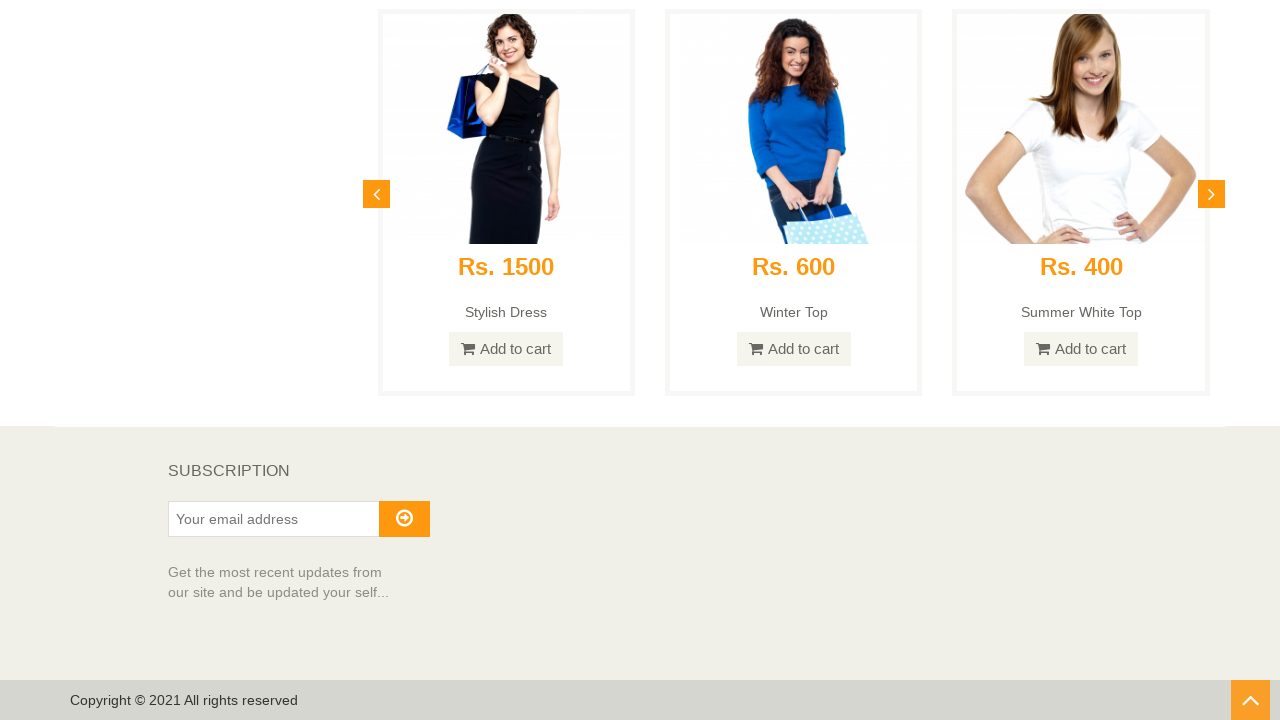

SUBSCRIPTION text found in footer
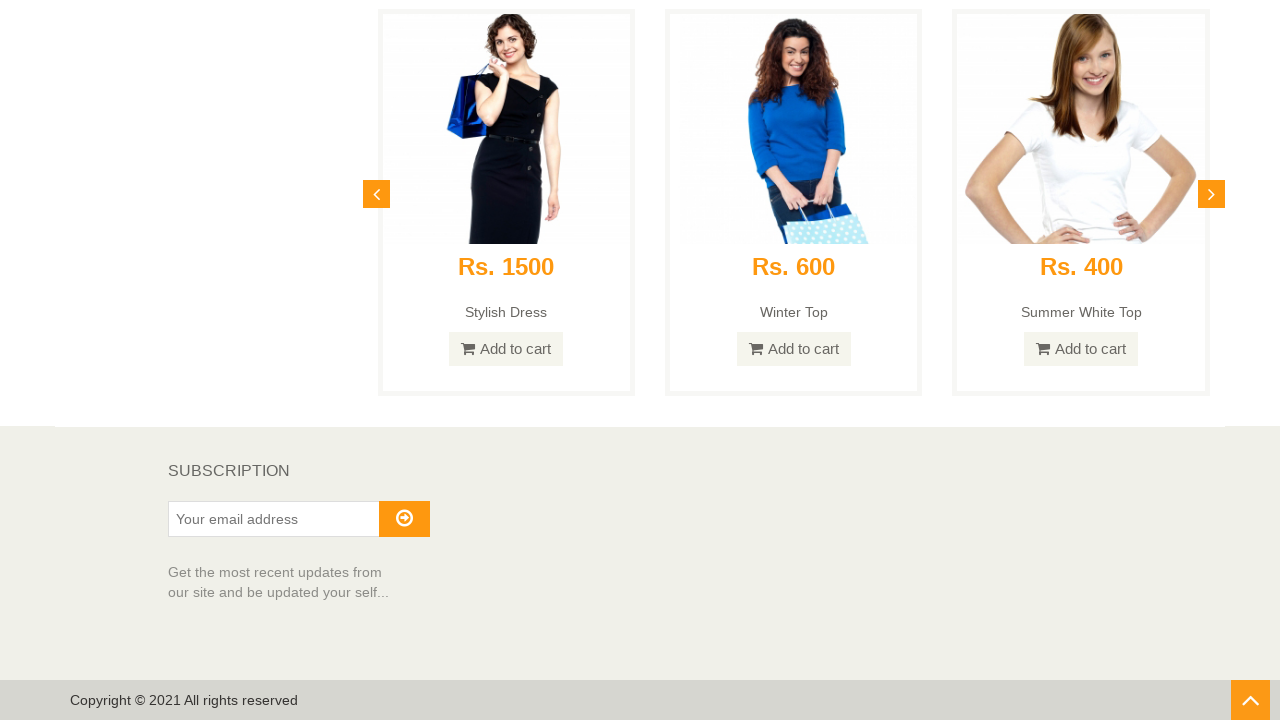

Entered email address 'subscriber_test@example.com' in subscription field on #susbscribe_email
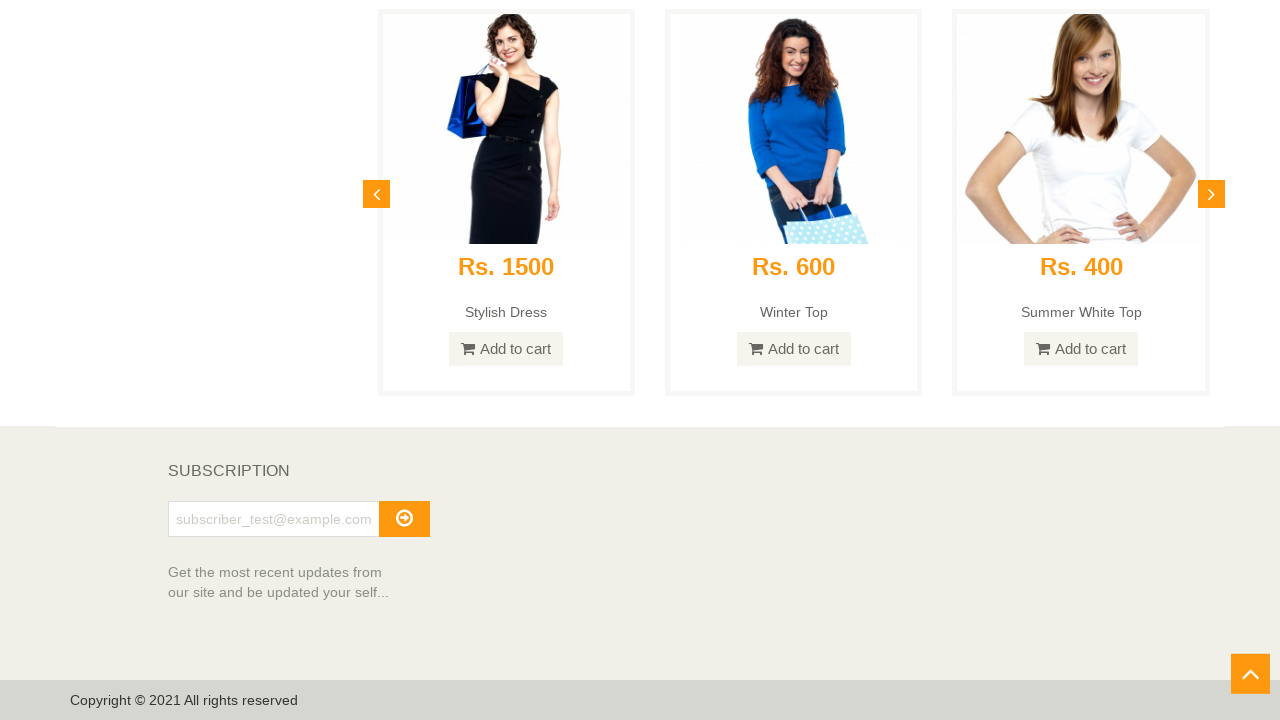

Clicked subscribe button at (404, 519) on #subscribe
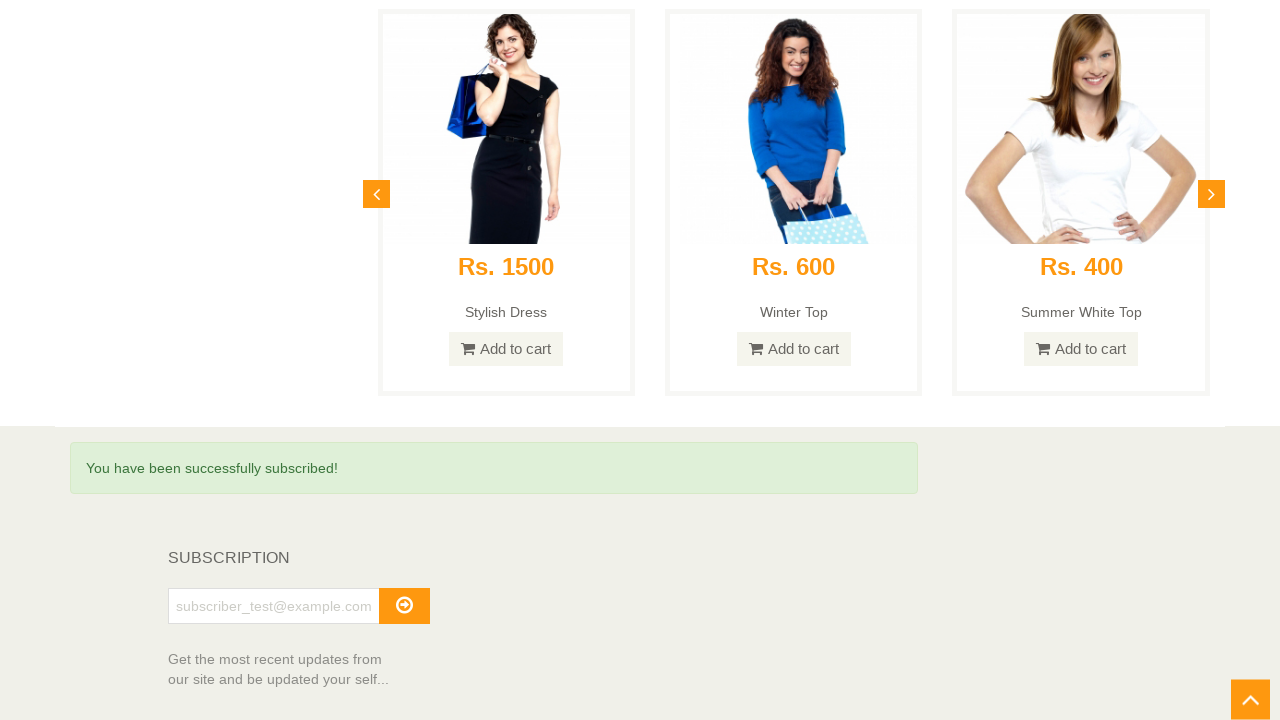

Success message 'You have been successfully subscribed!' is visible
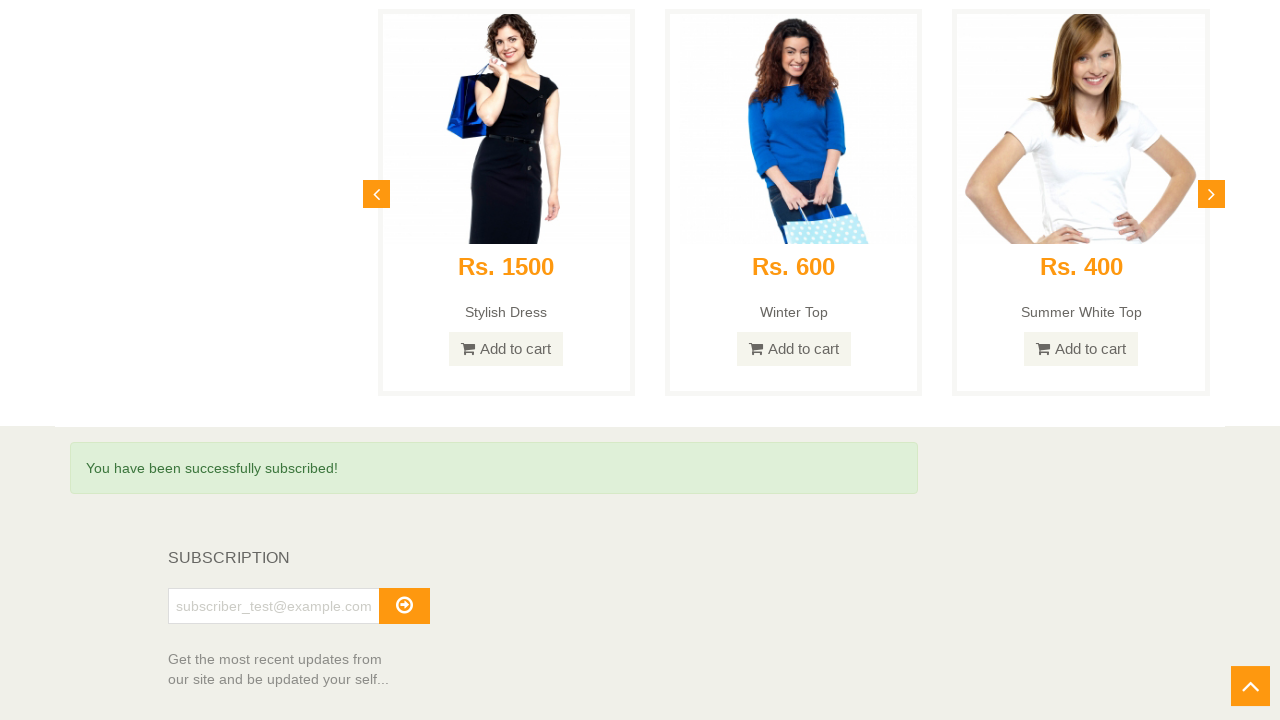

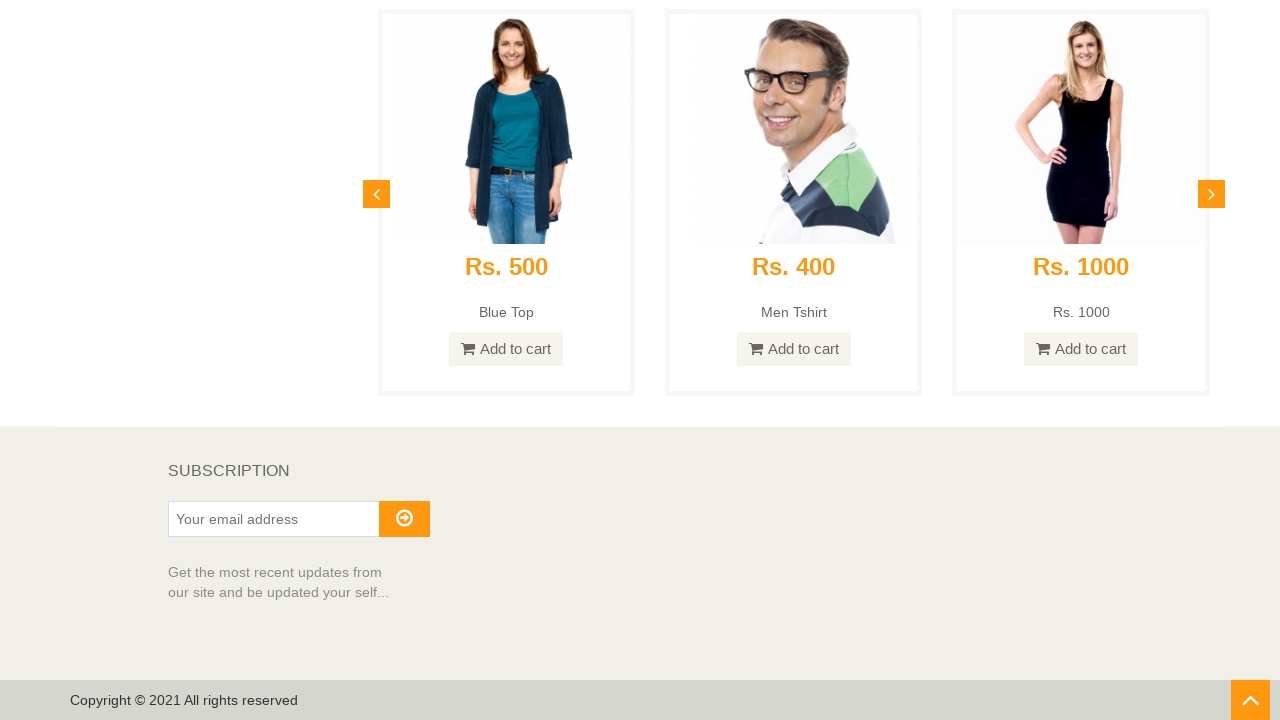